Tests handling of dynamic attributes by filling a form with username and password fields that have dynamically generated class names, then submitting the form and verifying the confirmation message appears.

Starting URL: https://v1.training-support.net/selenium/dynamic-attributes

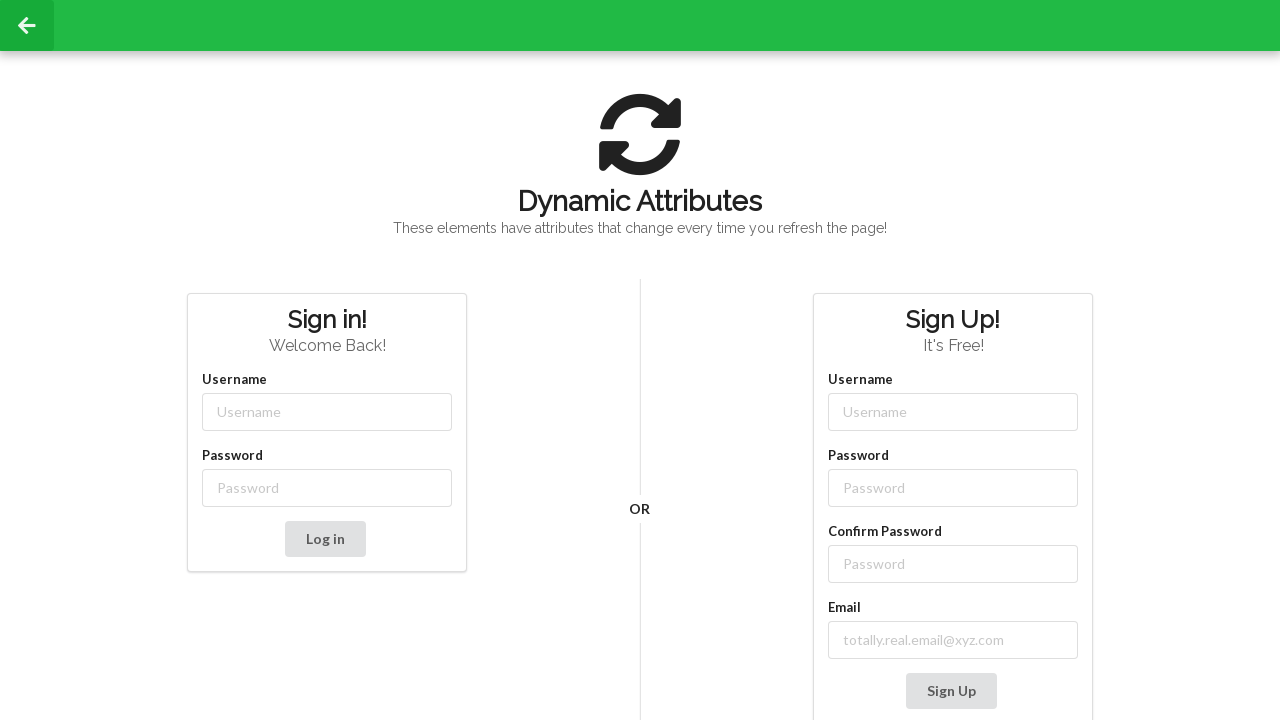

Filled username field with 'admin' using dynamic class attribute selector on //input[starts-with(@class, 'username-')]
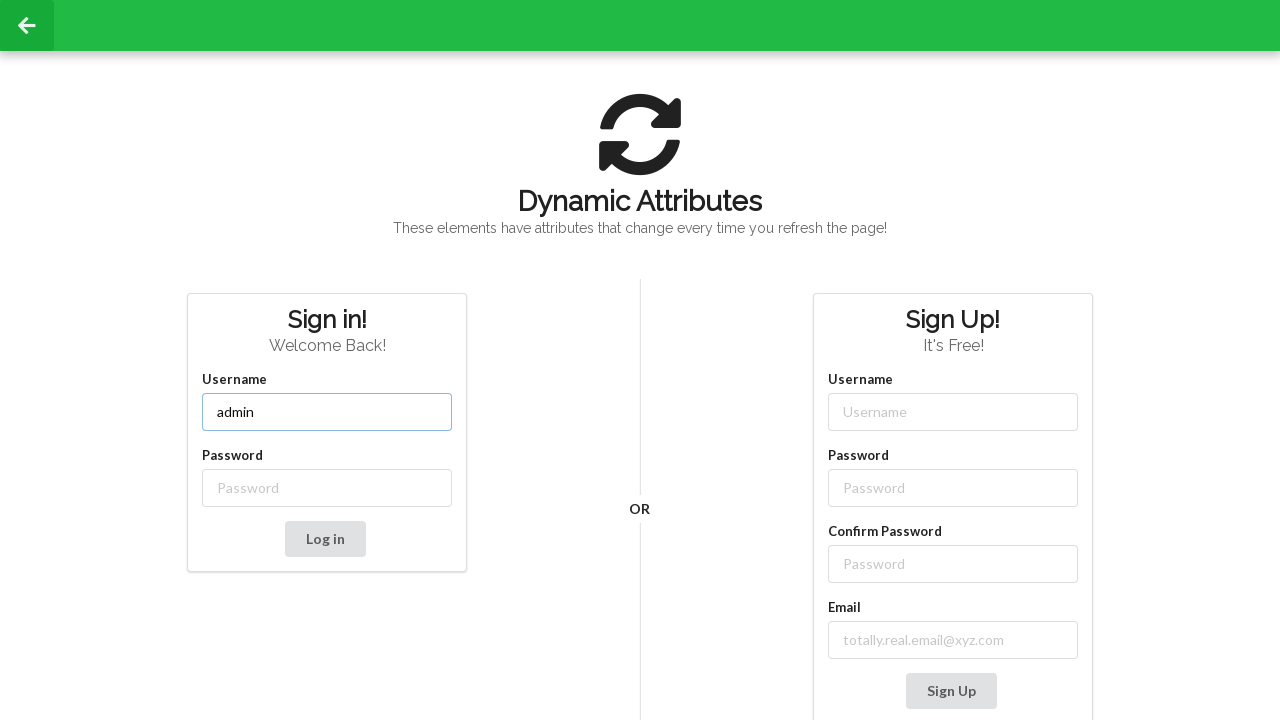

Filled password field with 'password' using dynamic class attribute selector on //input[starts-with(@class, 'password-')]
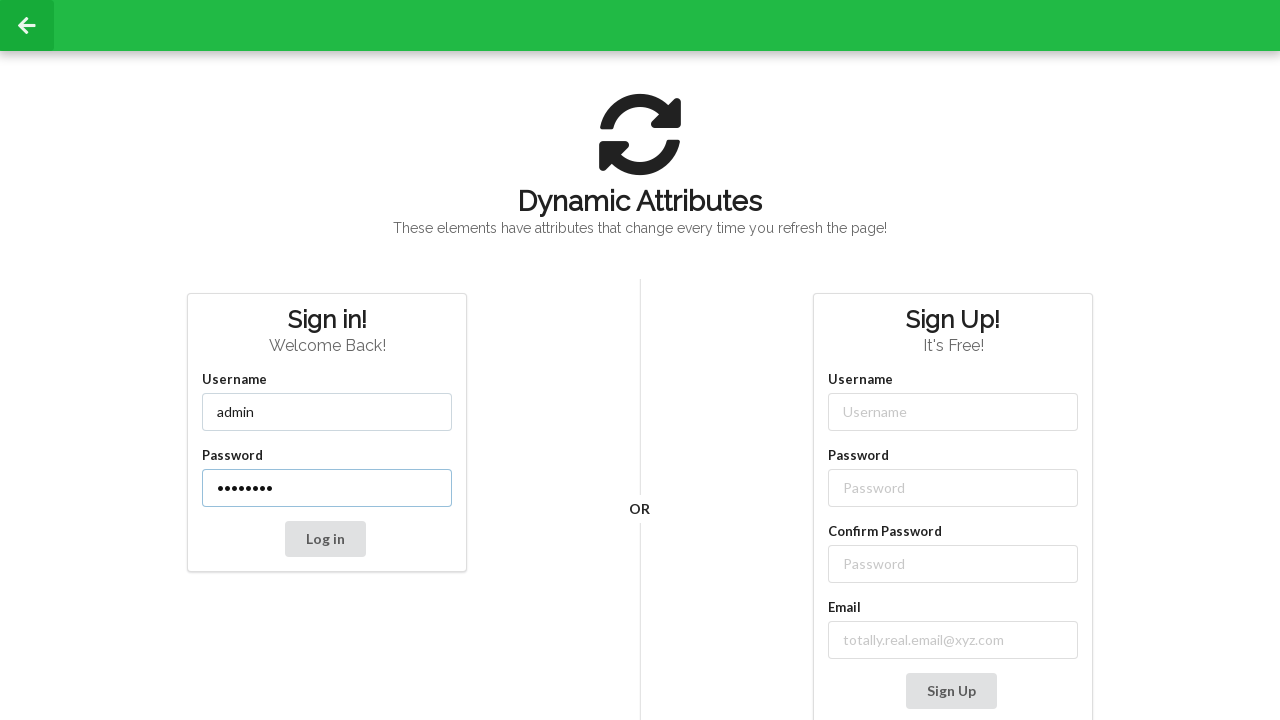

Clicked the submit button to submit the form at (325, 539) on button[type='submit']
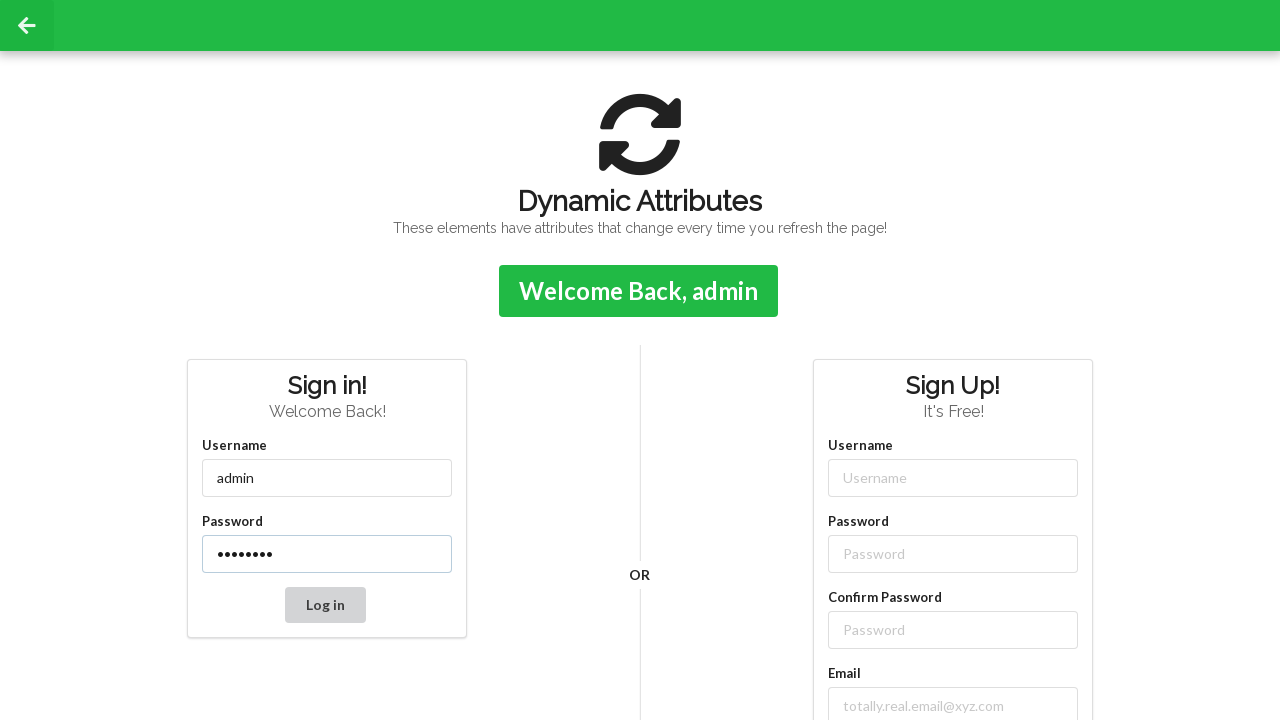

Confirmation message appeared on the page
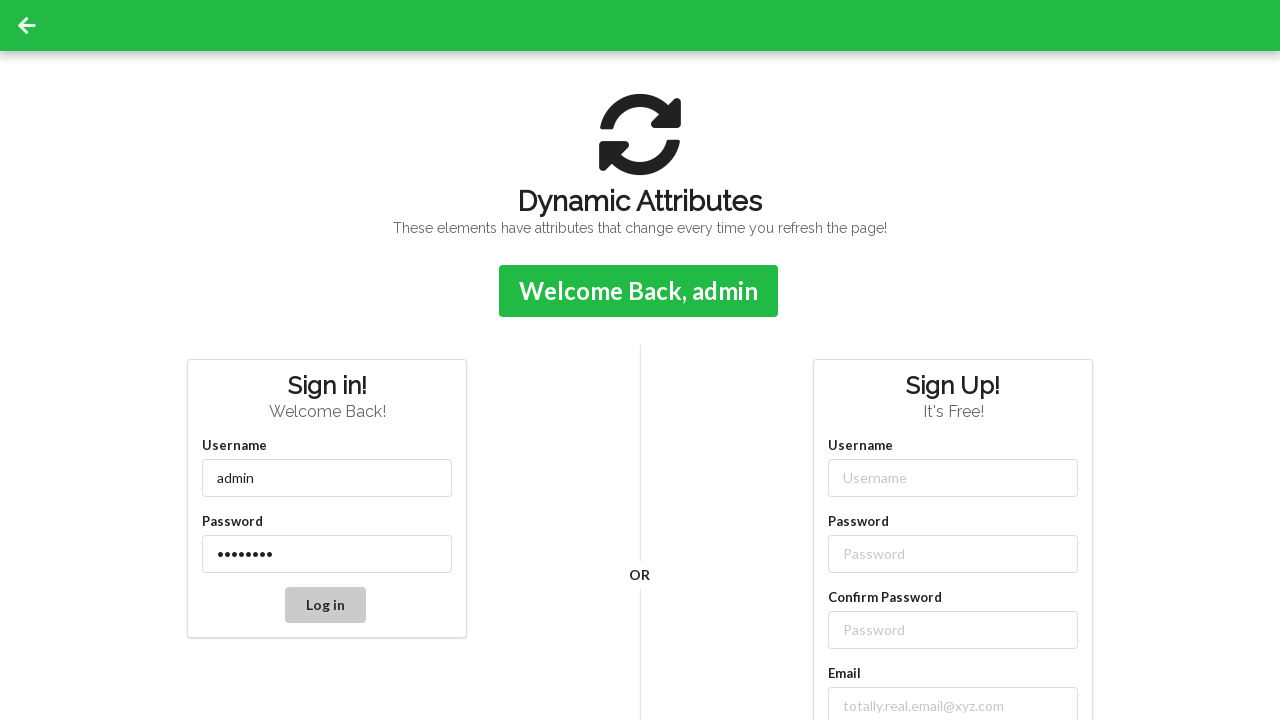

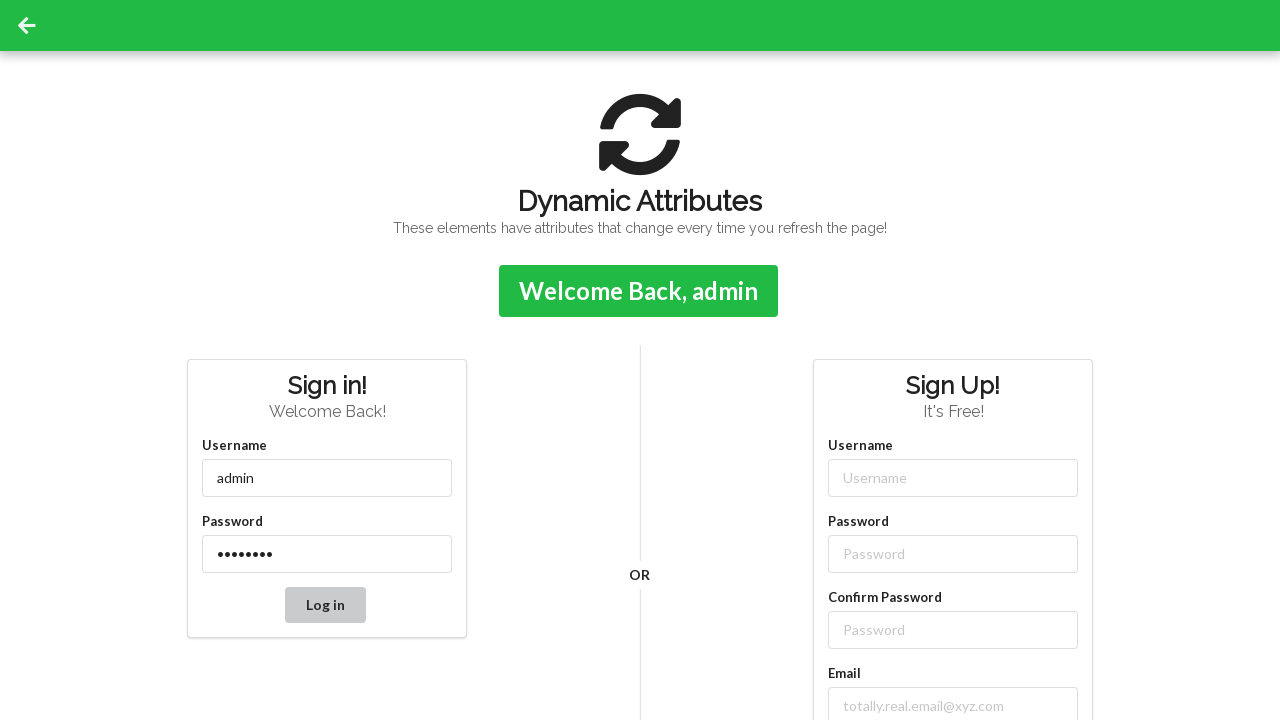